Tests Taiwan Railway train schedule search by filling in departure and arrival stations and submitting the search form to view train schedules and prices.

Starting URL: https://tip.railway.gov.tw/tra-tip-web/tip/tip001/tip112/gobytime

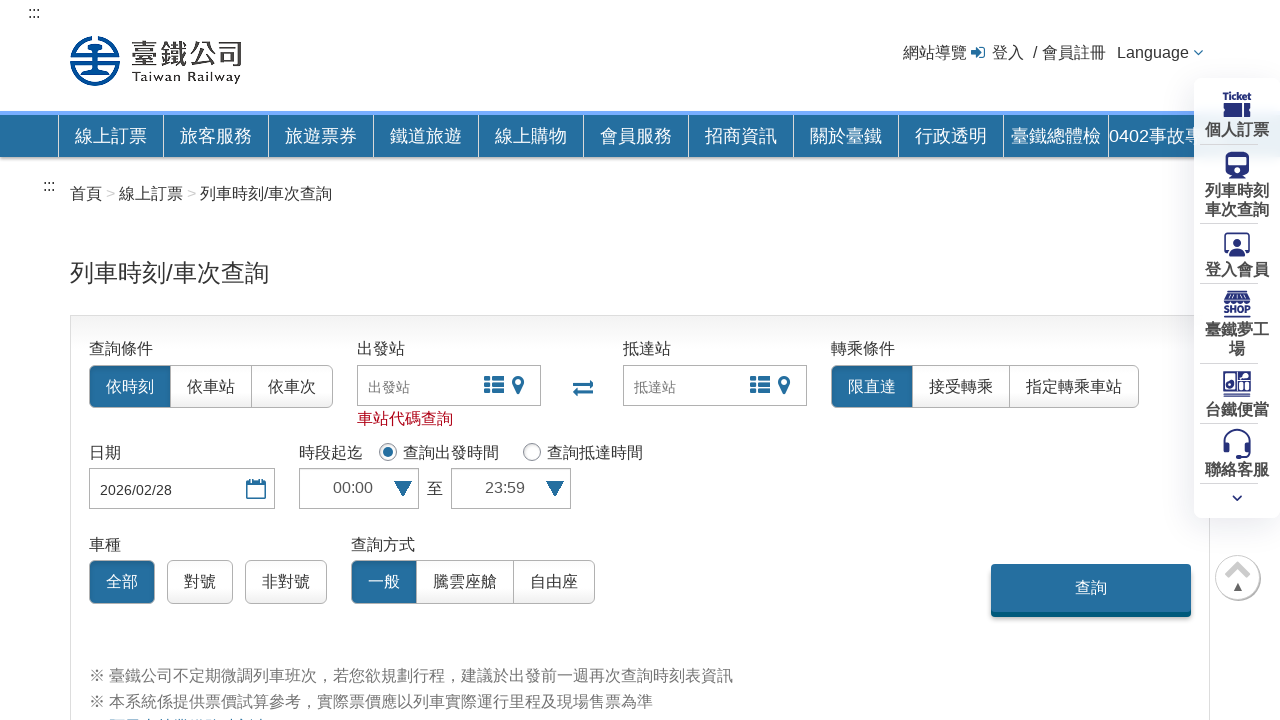

Filled departure station field with '1000-臺北' (Taipei Main Station) on input[name='startStation']
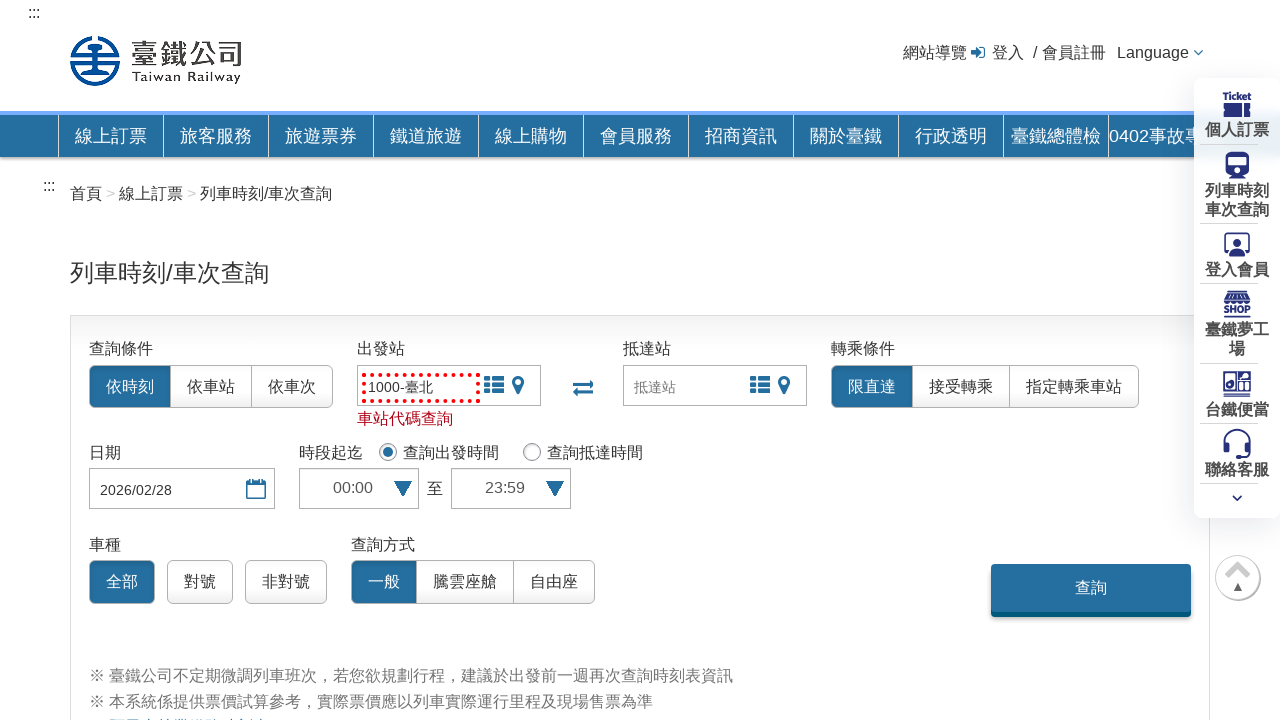

Filled arrival station field with '4400-高雄' (Kaohsiung Station) on input[name='endStation']
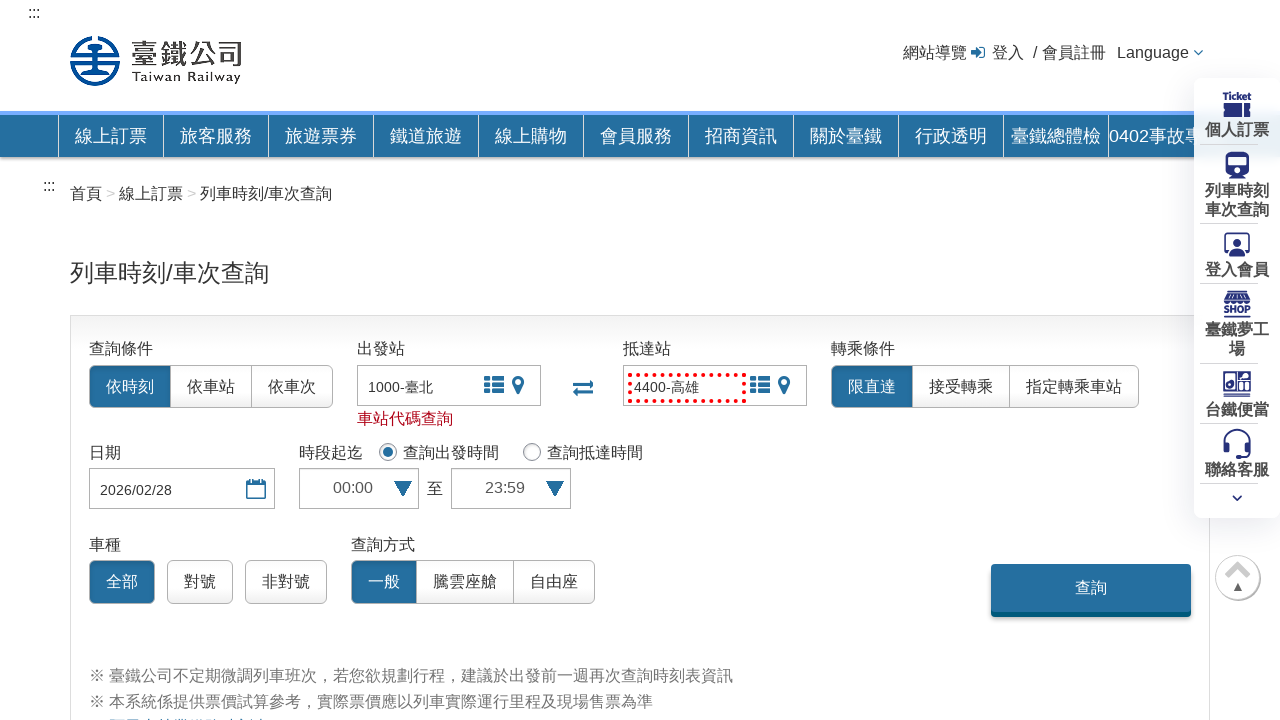

Clicked search button to submit the train schedule query at (1091, 588) on input[name='query']
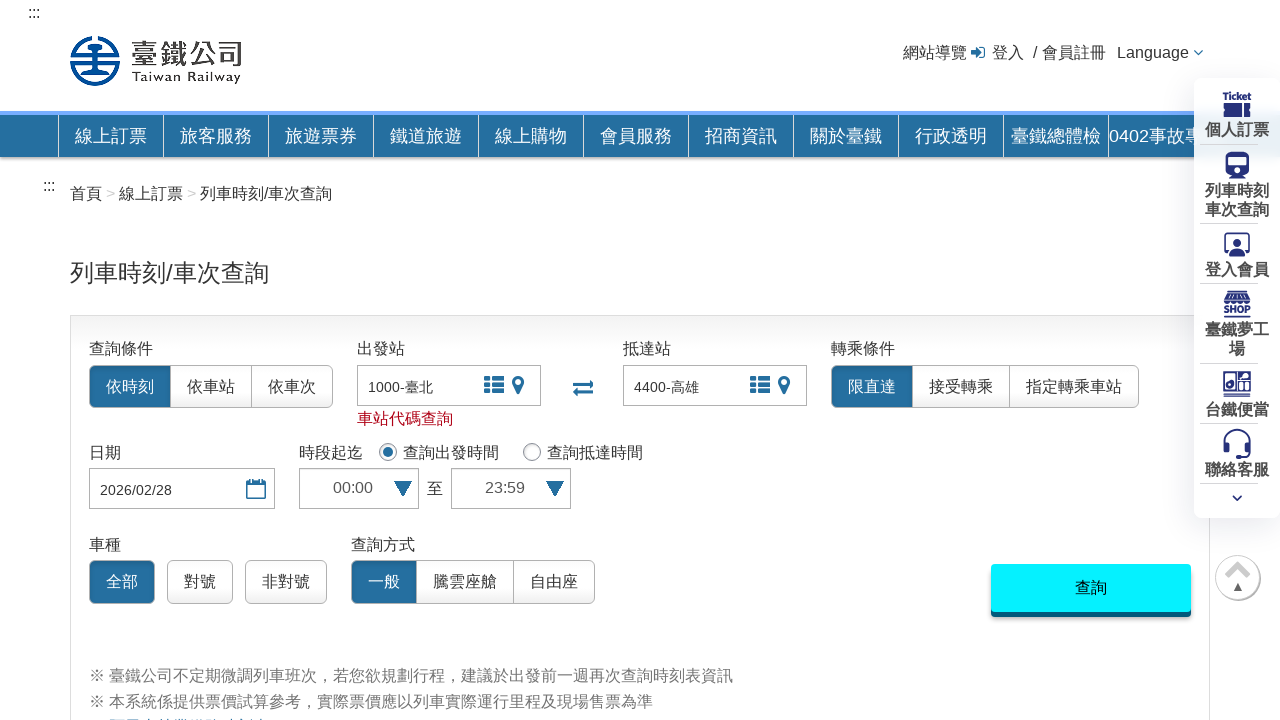

Train schedule results loaded with prices displayed
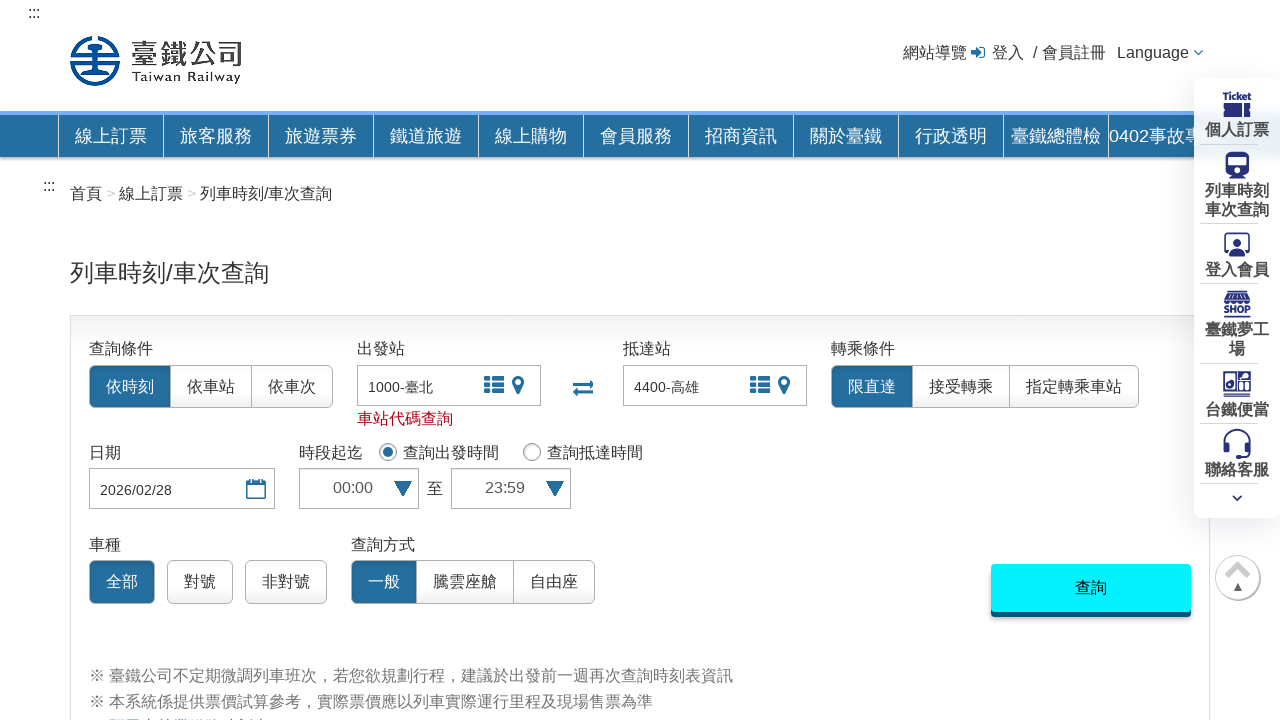

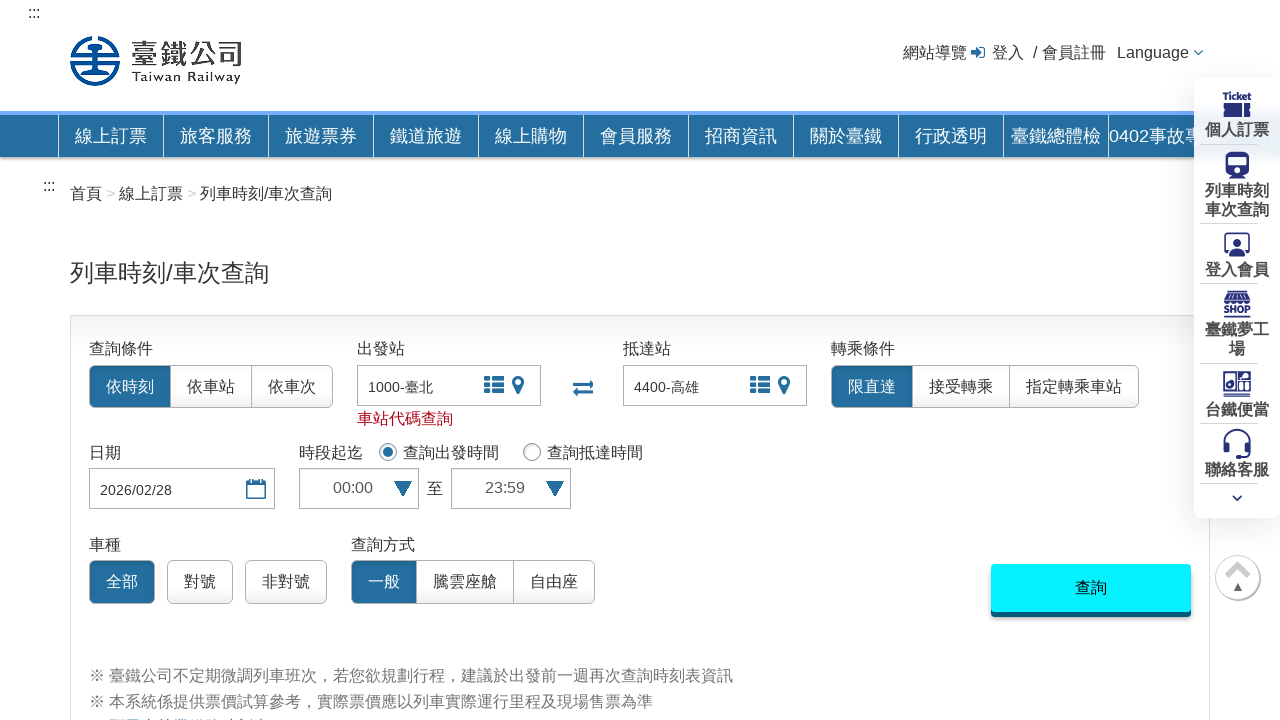